Tests the GitHub users search functionality by loading the page, capturing the default user's role, searching for a different user, and verifying that the displayed role information changes.

Starting URL: https://gh-users-search.netlify.app/

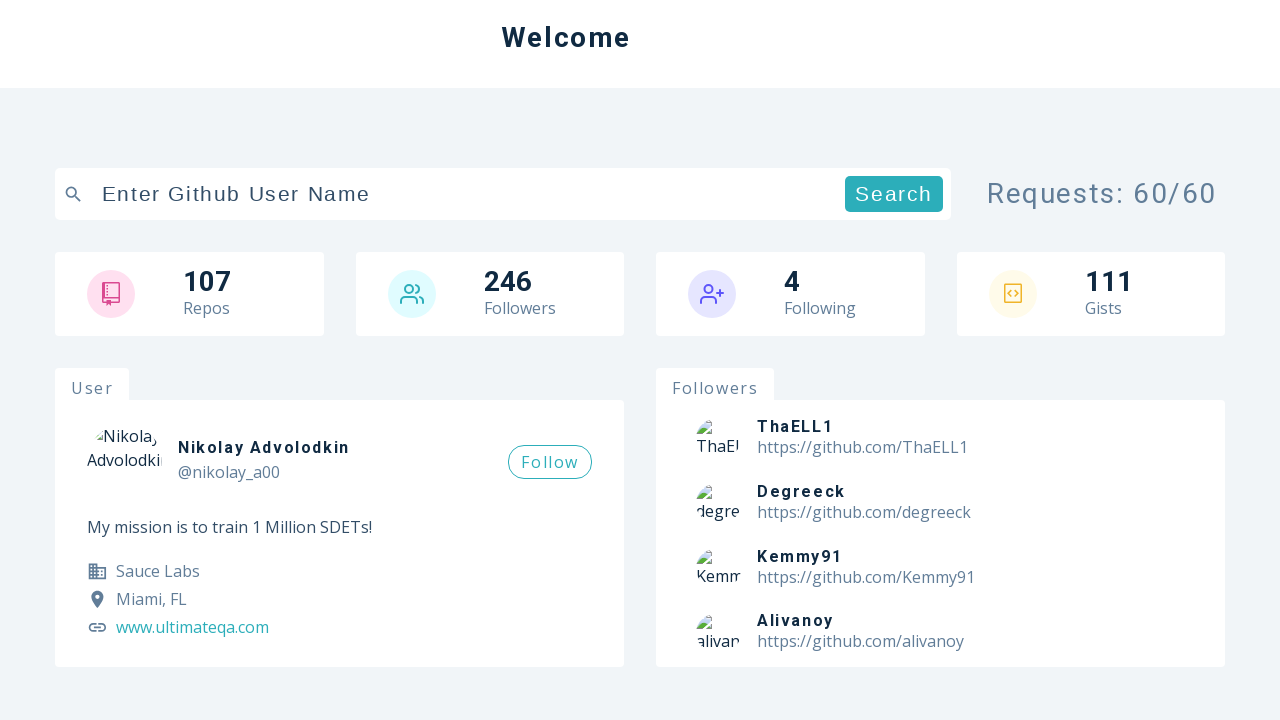

Retrieved initial role value for default user
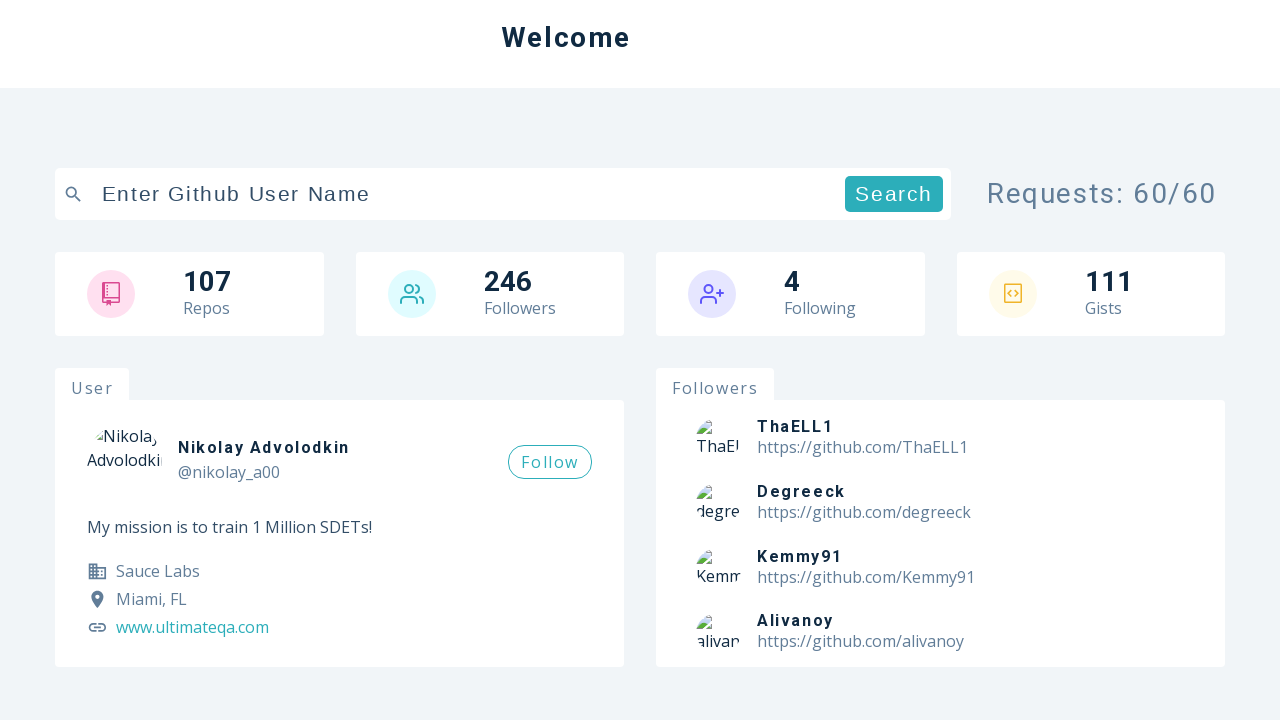

Filled search field with 'octocat' on input[type="text"]
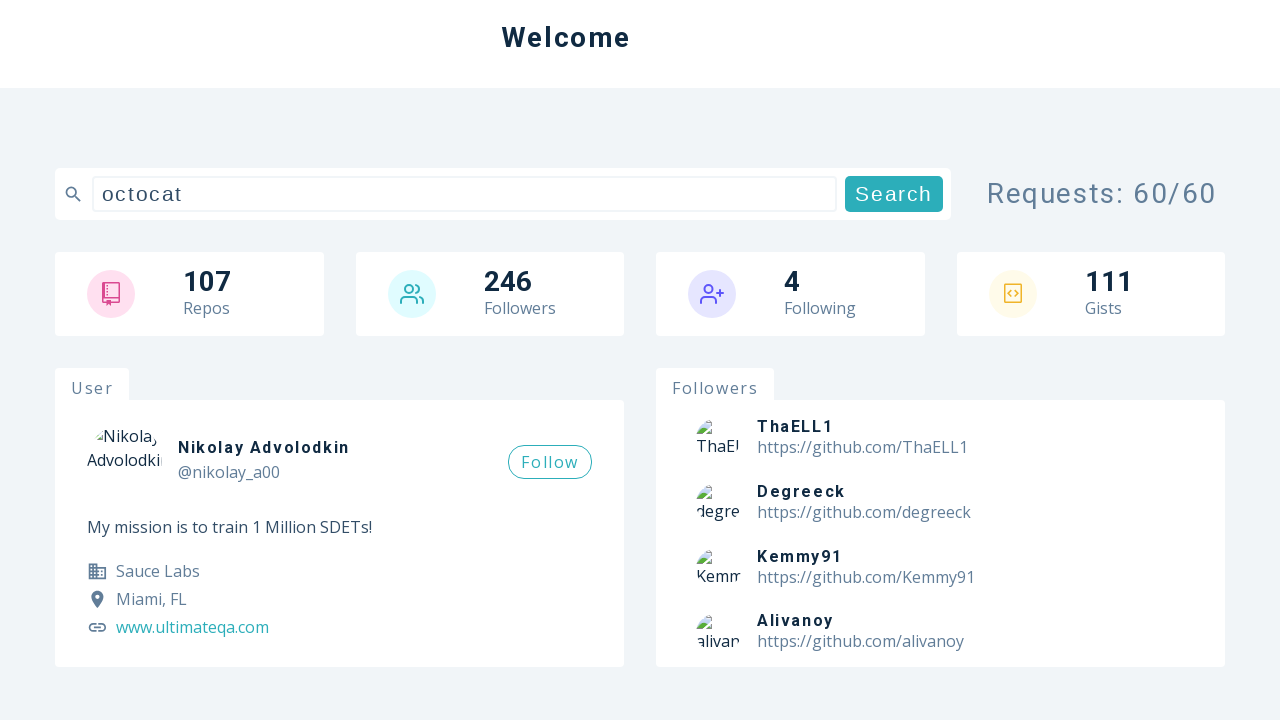

Clicked search button at (894, 194) on button[type="submit"]
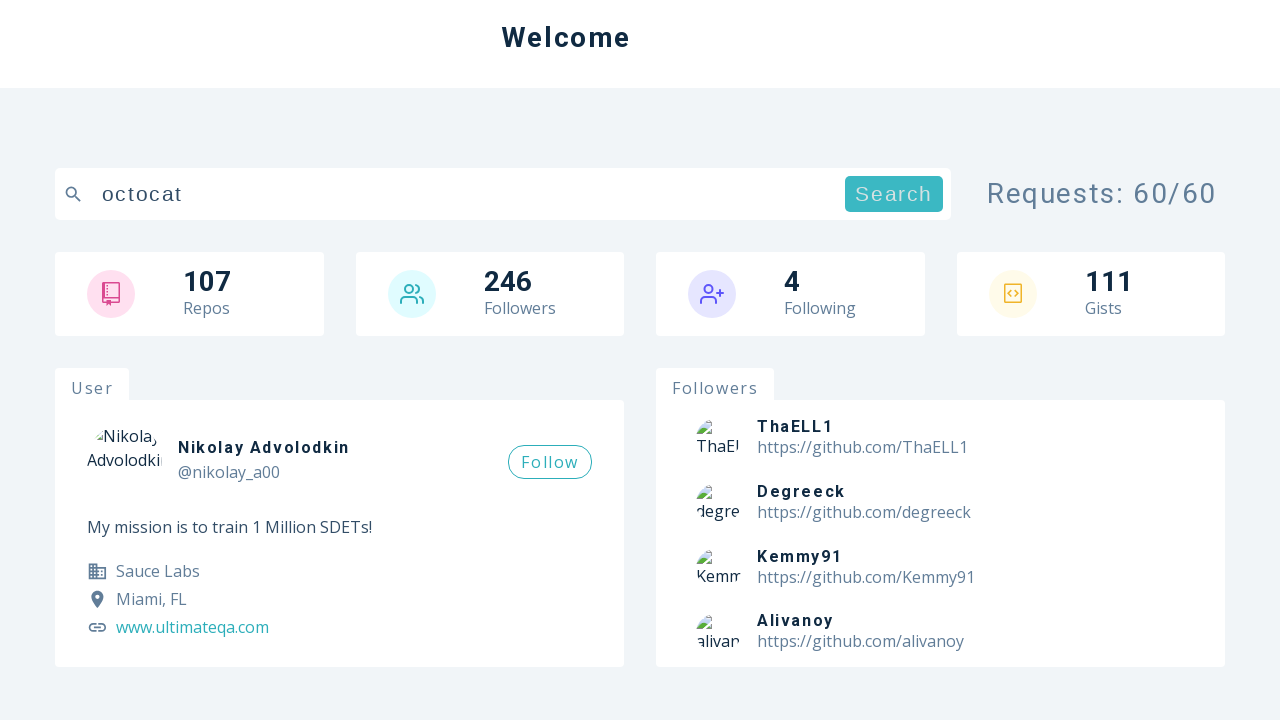

Waited 5 seconds for search results to update
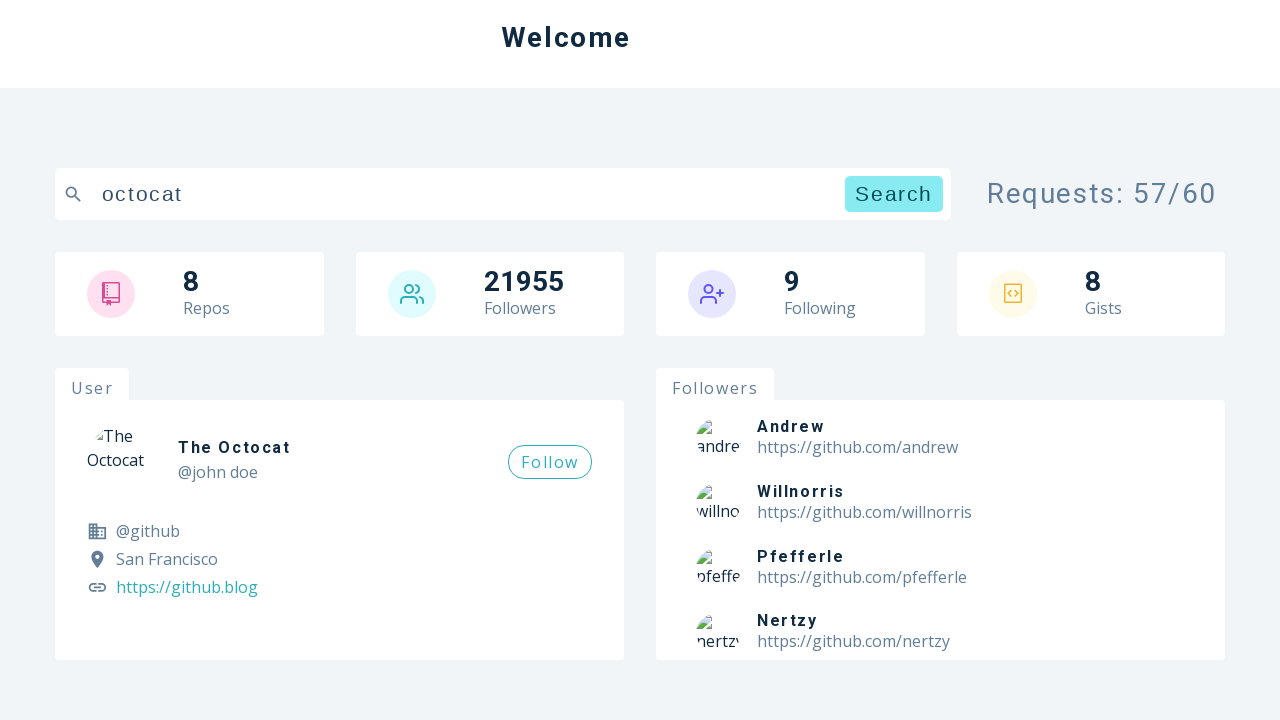

Retrieved role value for searched user 'octocat'
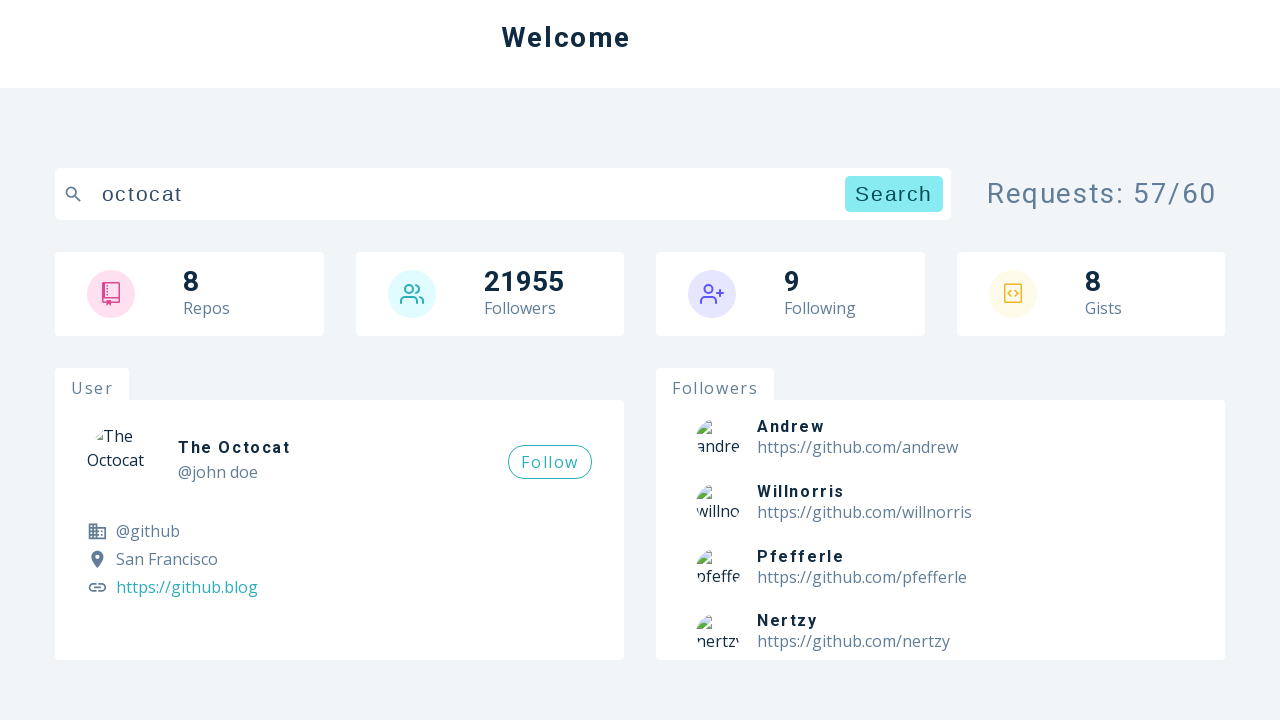

Verified that initial role and new role are different
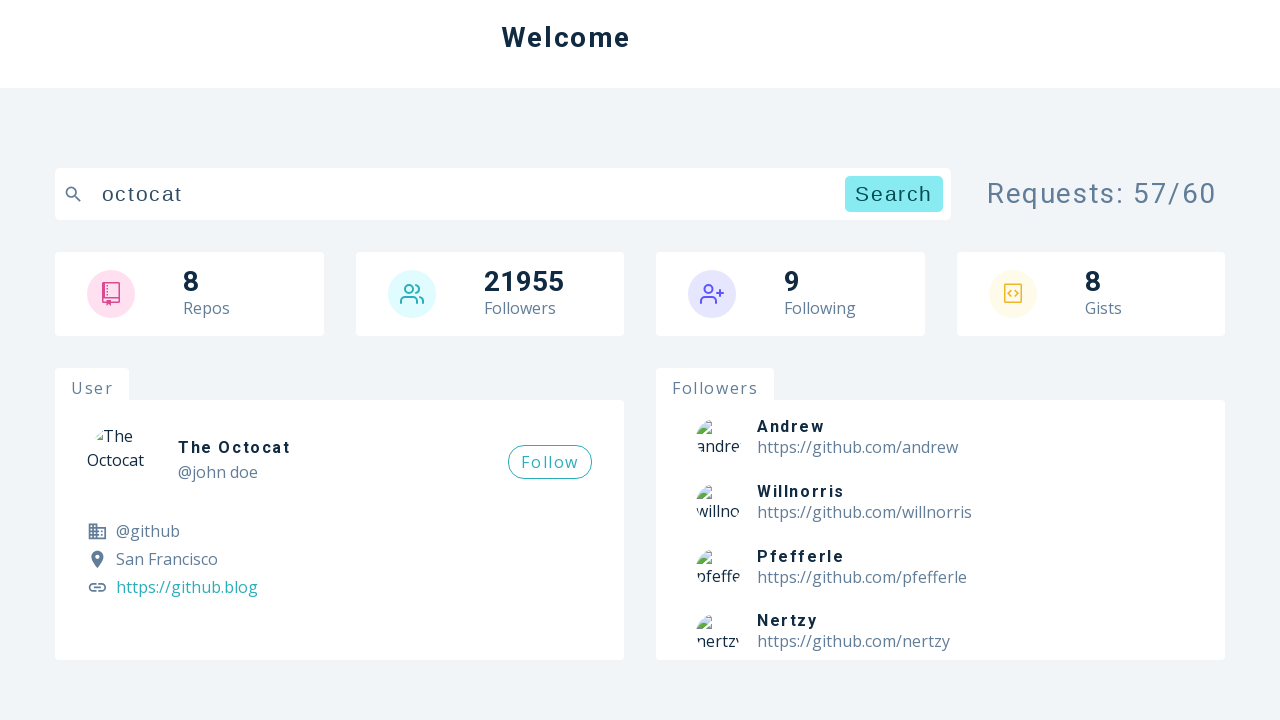

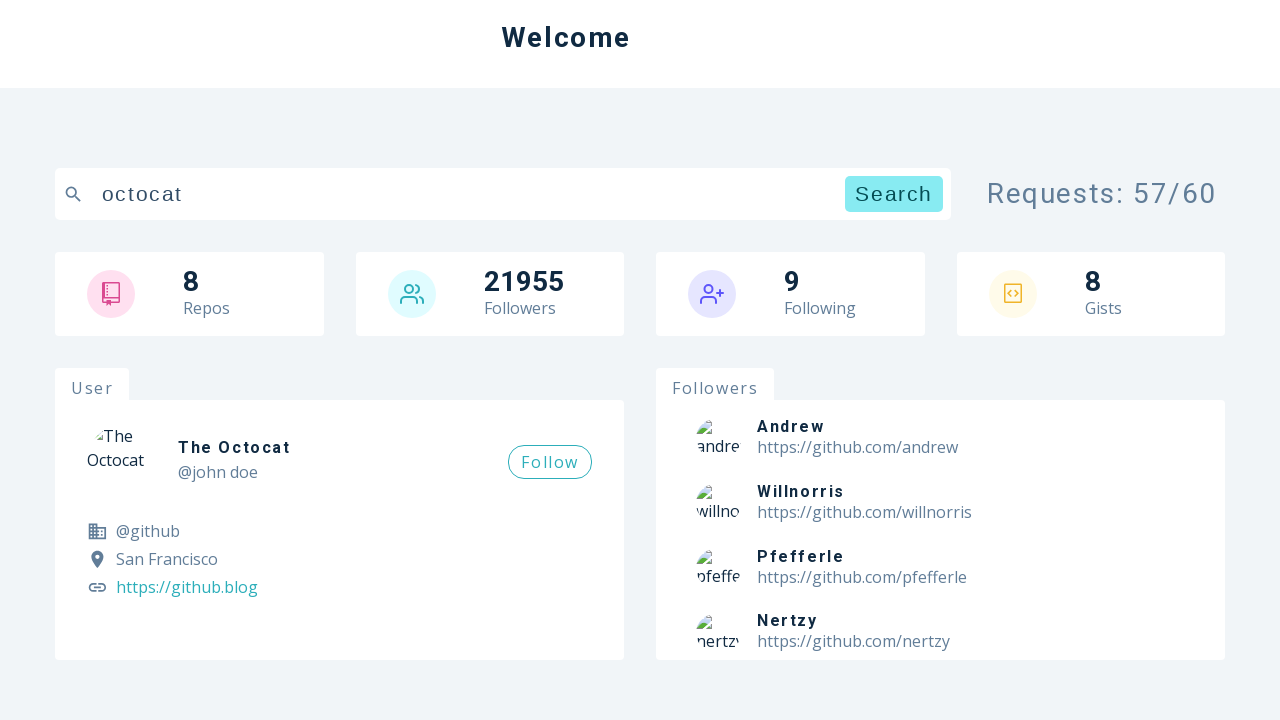